Tests adding multiple products to cart by searching for specific product names and clicking their add buttons

Starting URL: https://rahulshettyacademy.com/seleniumPractise#/

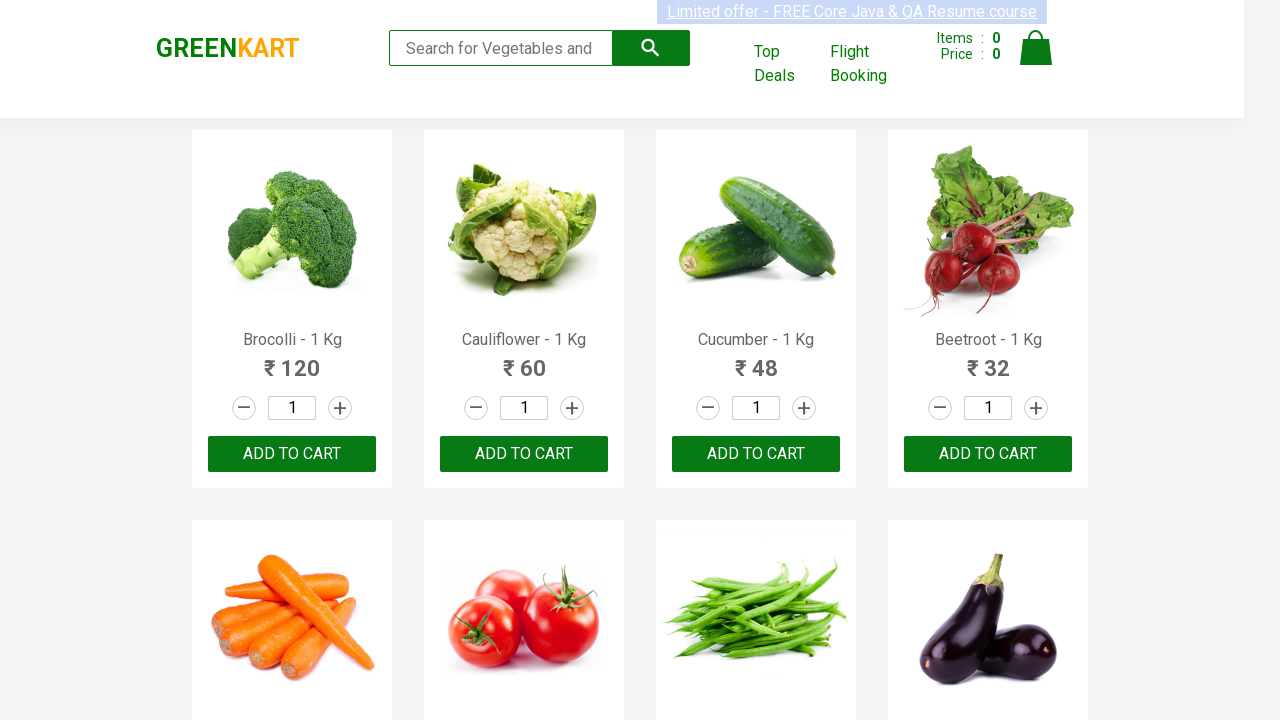

Retrieved all product name elements from the page
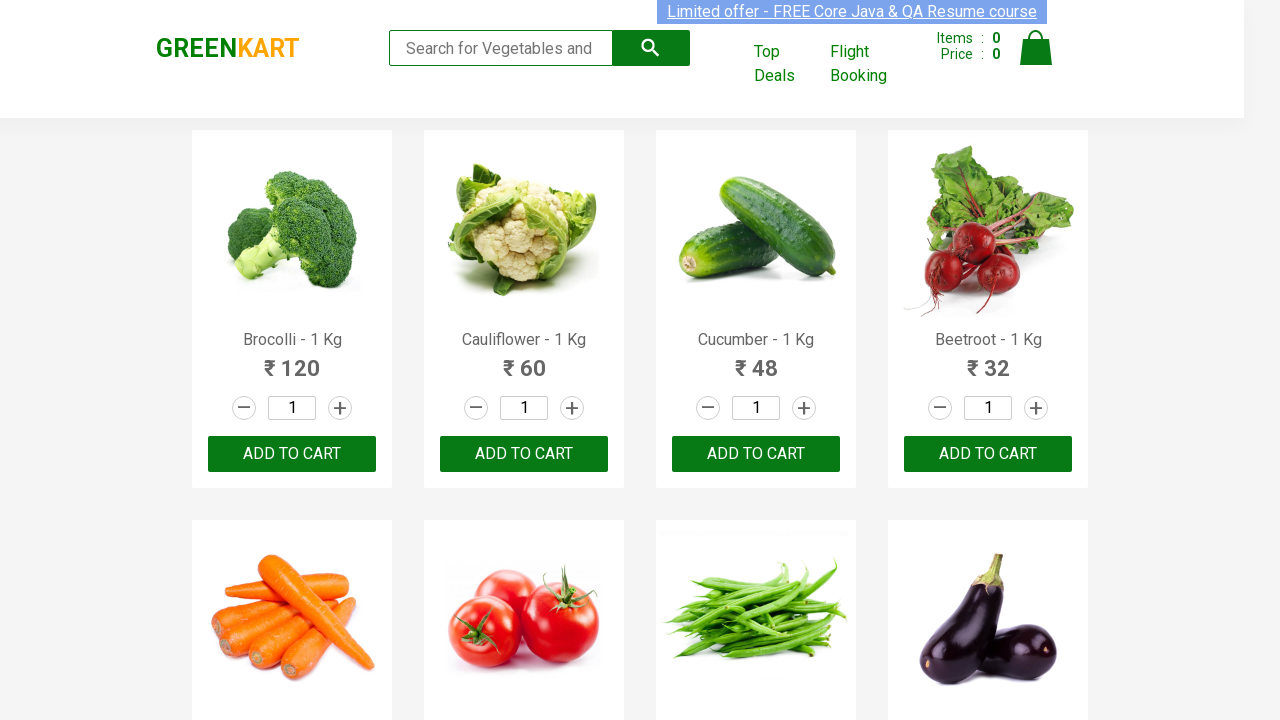

Initialized list of products to add: Cucumber and Beetroot
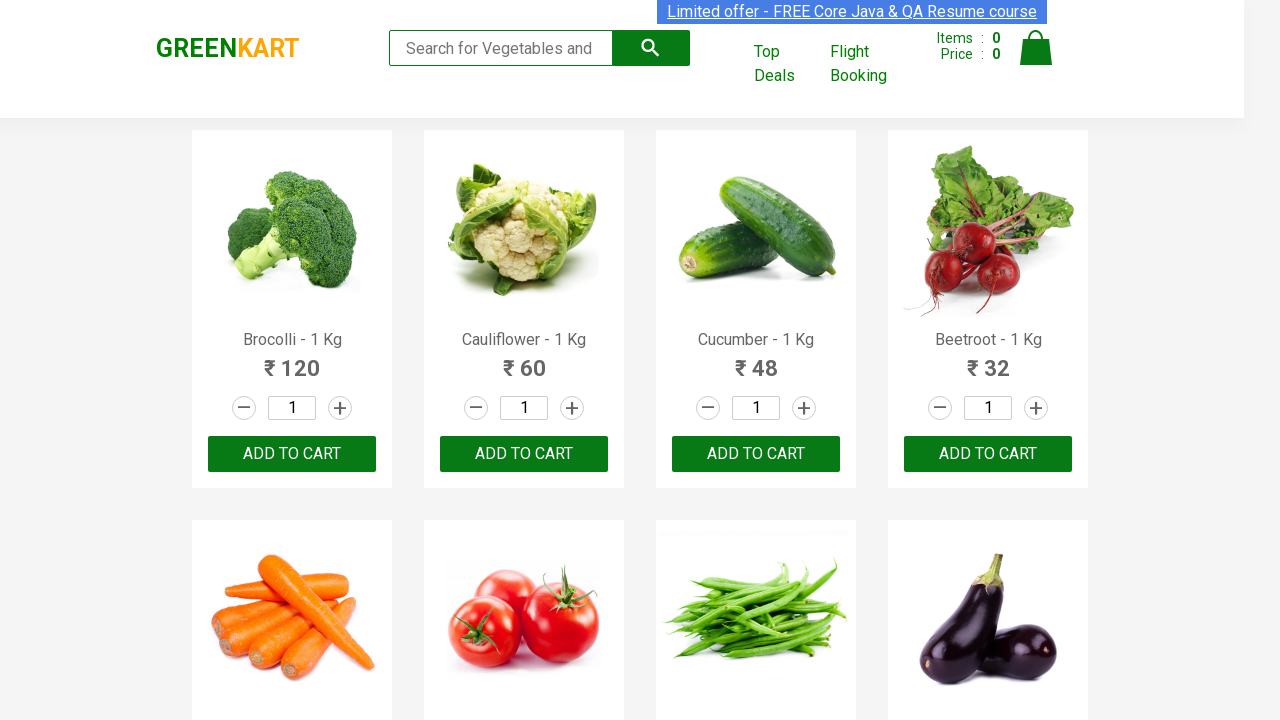

Retrieved text content from product element: 'Brocolli - 1 Kg'
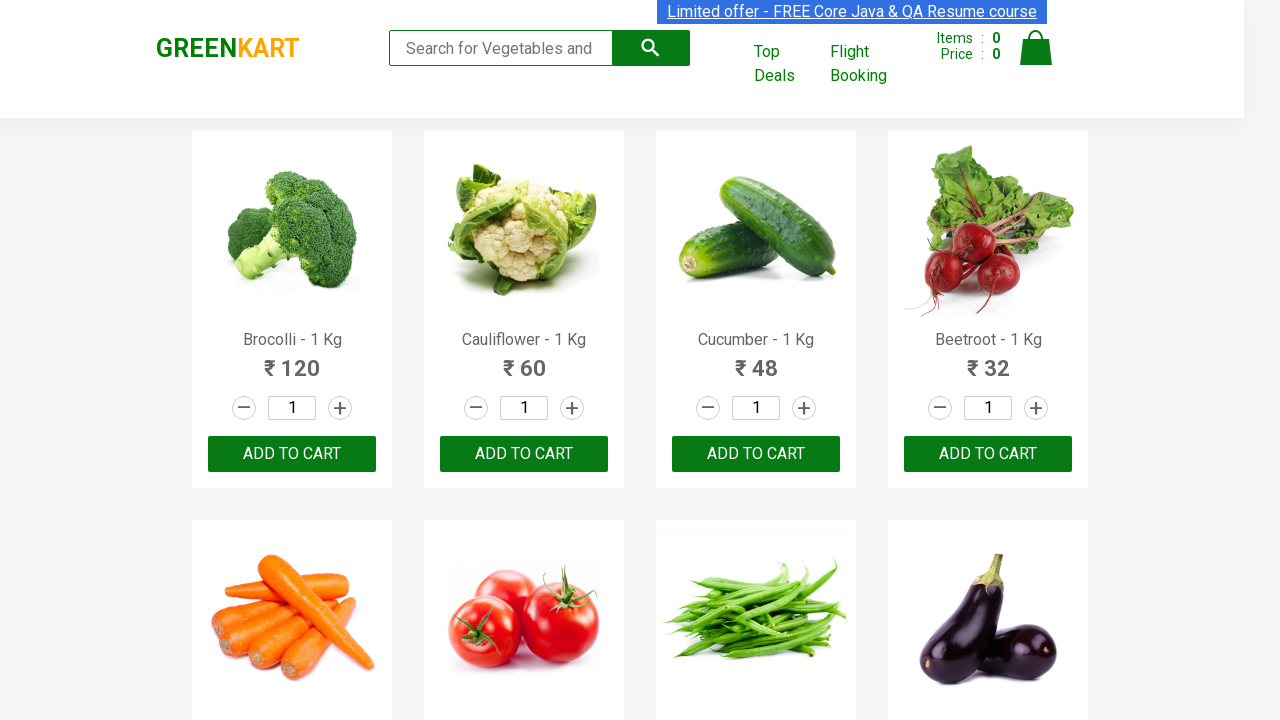

Retrieved text content from product element: 'Cauliflower - 1 Kg'
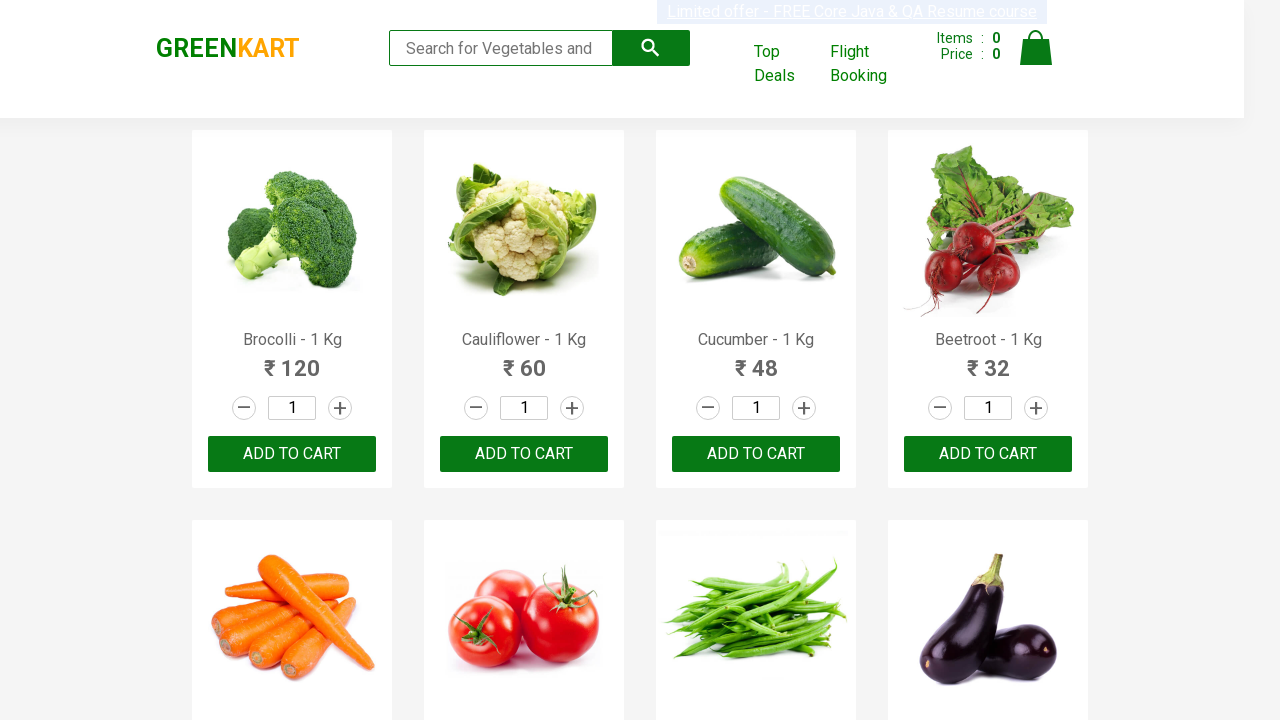

Retrieved text content from product element: 'Cucumber - 1 Kg'
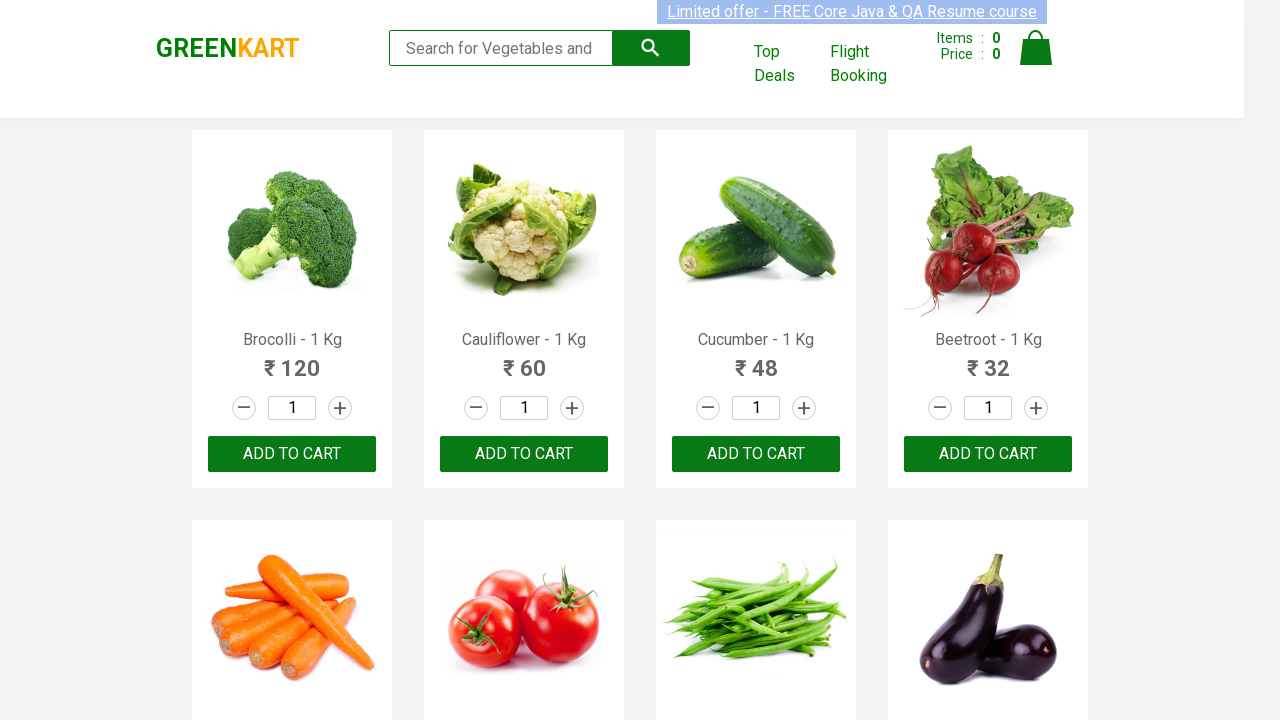

Clicked add button for product 'Cucumber' at (756, 454) on xpath=//*[contains(@class,'product-name')] >> nth=2 >> xpath=./following-sibling
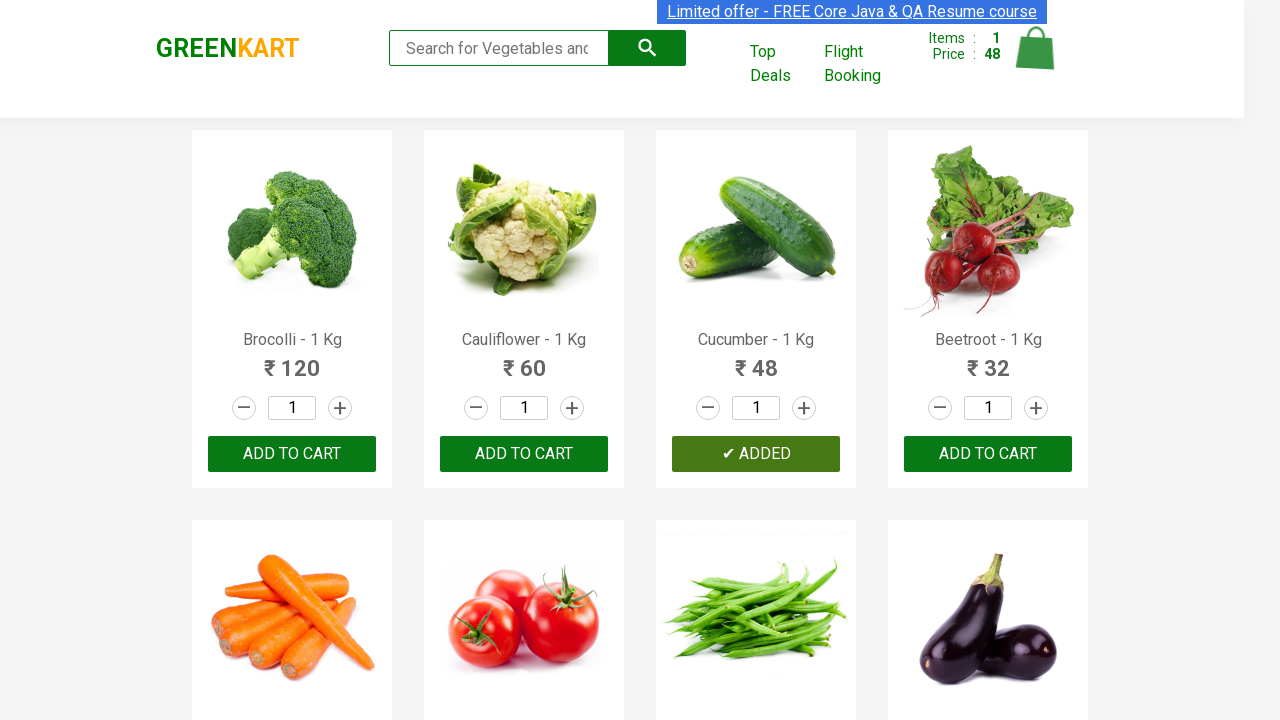

Retrieved text content from product element: 'Cucumber - 1 Kg'
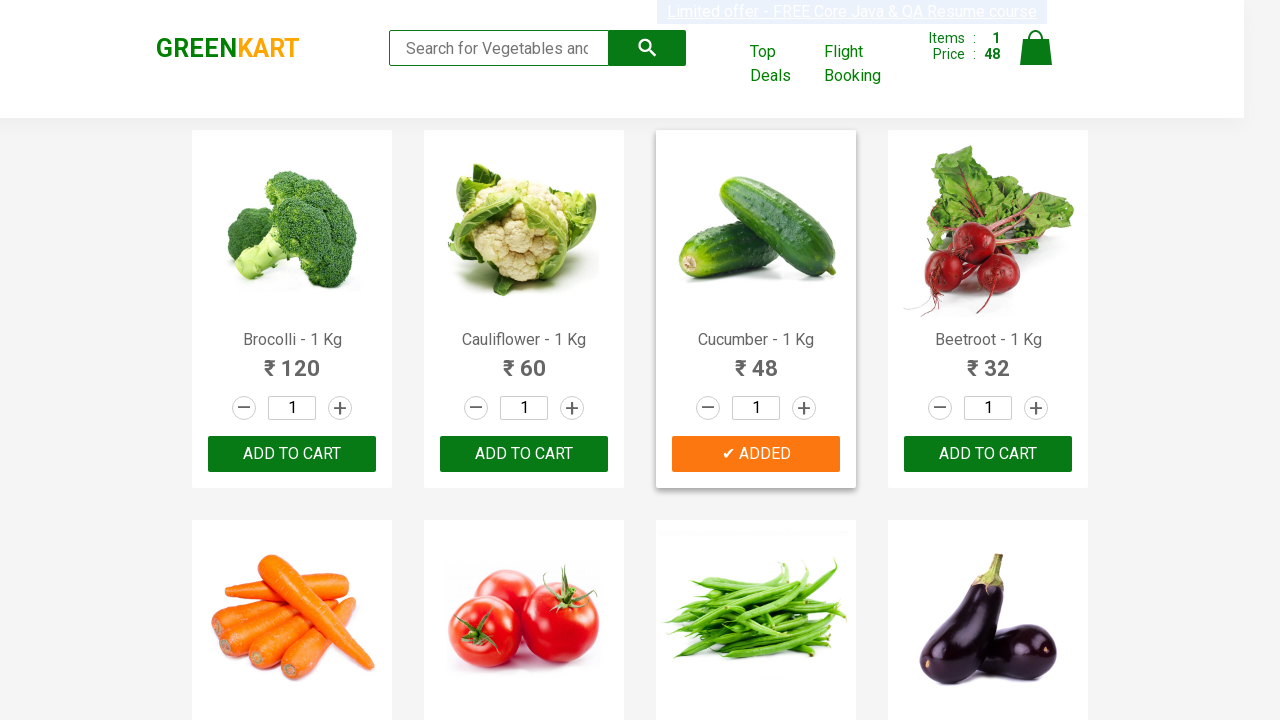

Retrieved text content from product element: 'Brocolli - 1 Kg'
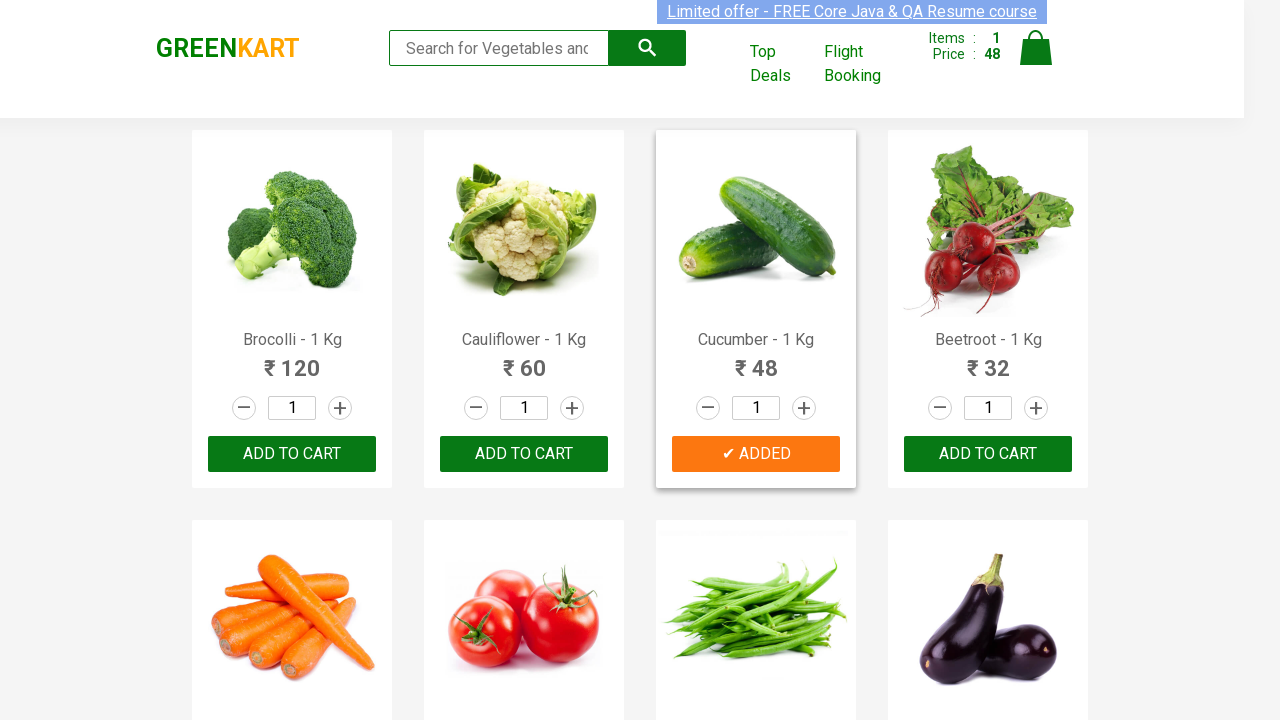

Retrieved text content from product element: 'Cauliflower - 1 Kg'
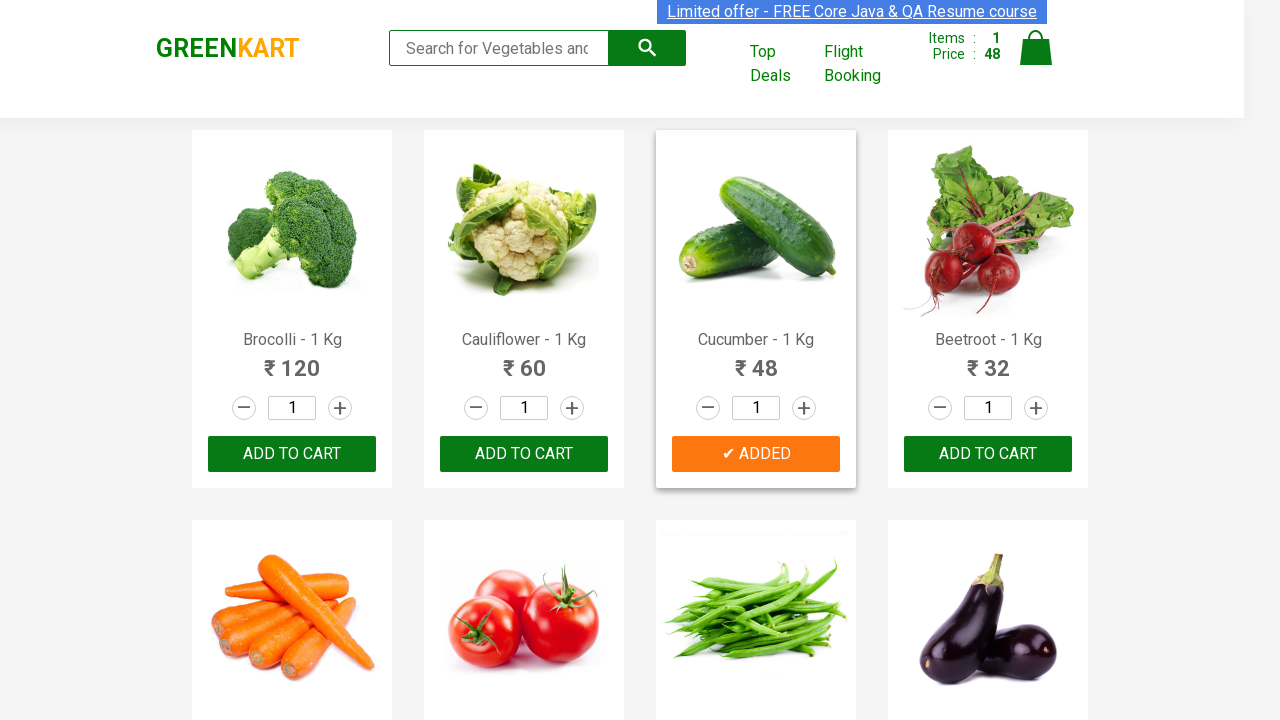

Retrieved text content from product element: 'Cucumber - 1 Kg'
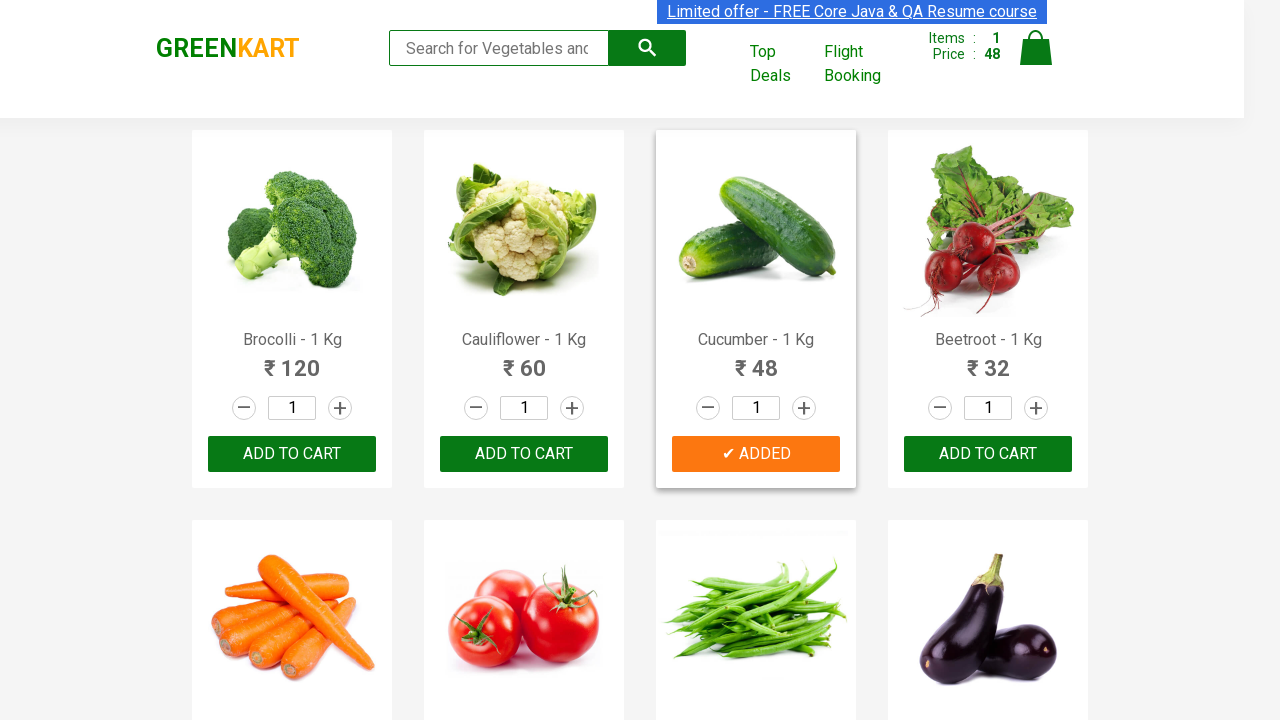

Retrieved text content from product element: 'Beetroot - 1 Kg'
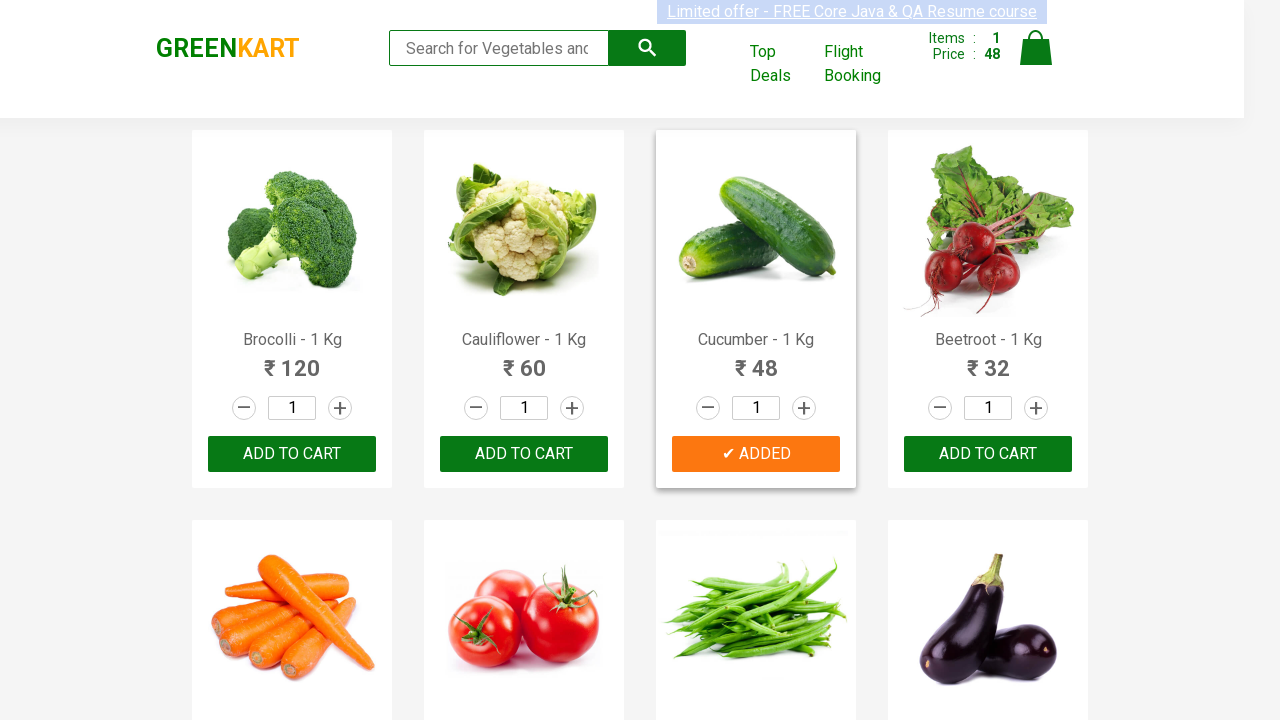

Clicked add button for product 'Beetroot' at (988, 454) on xpath=//*[contains(@class,'product-name')] >> nth=4 >> xpath=./following-sibling
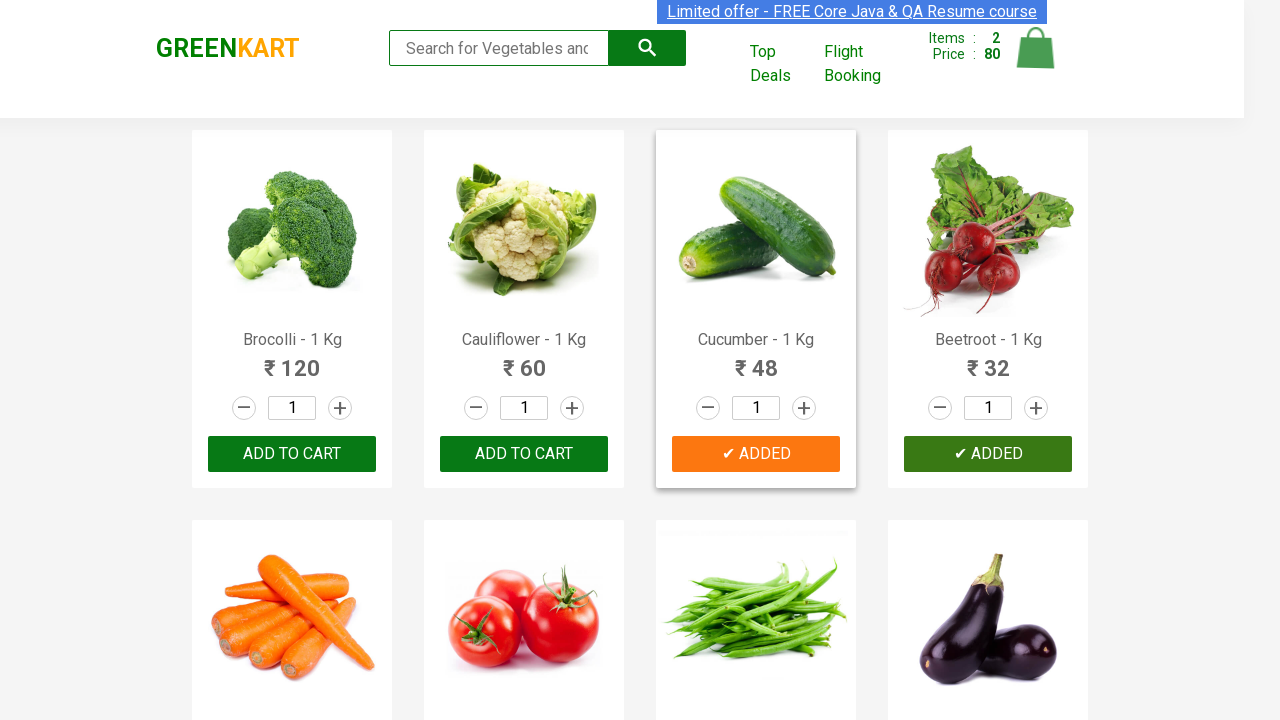

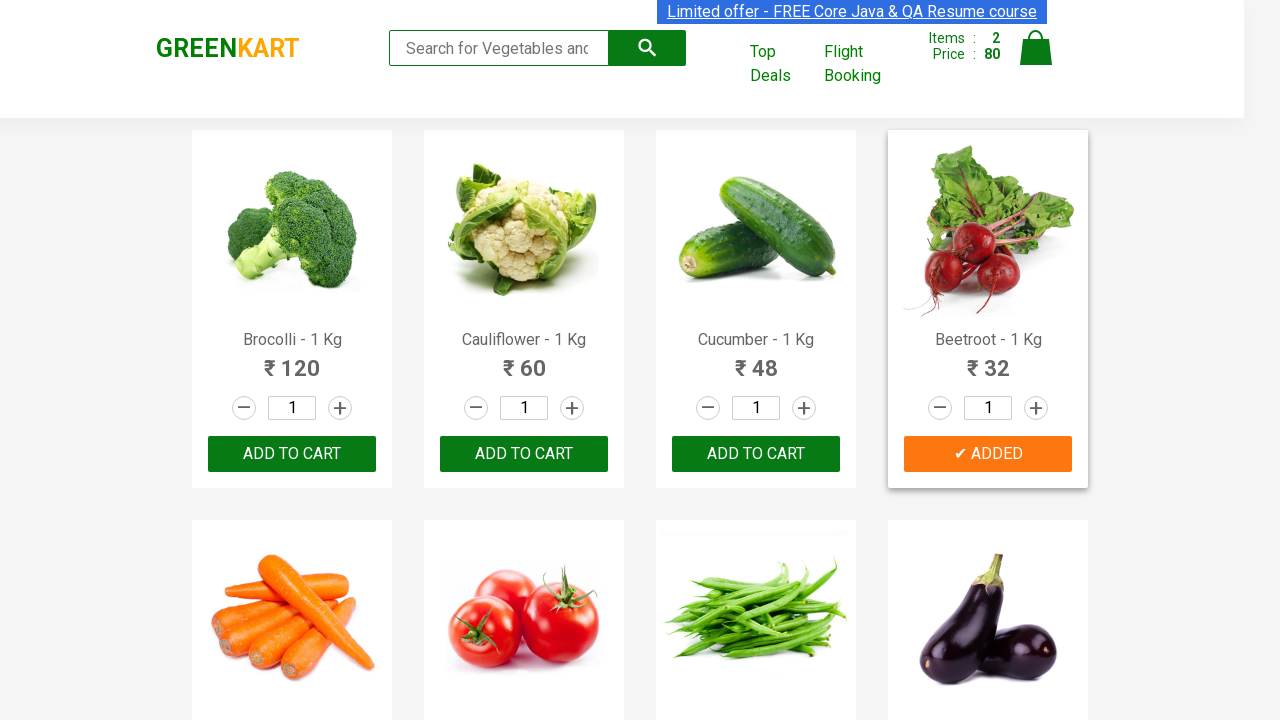